Tests submitting an answer on a Stepik lesson page by filling in a textarea with the answer "get()" and clicking the submit button

Starting URL: https://stepik.org/lesson/25969/step/12

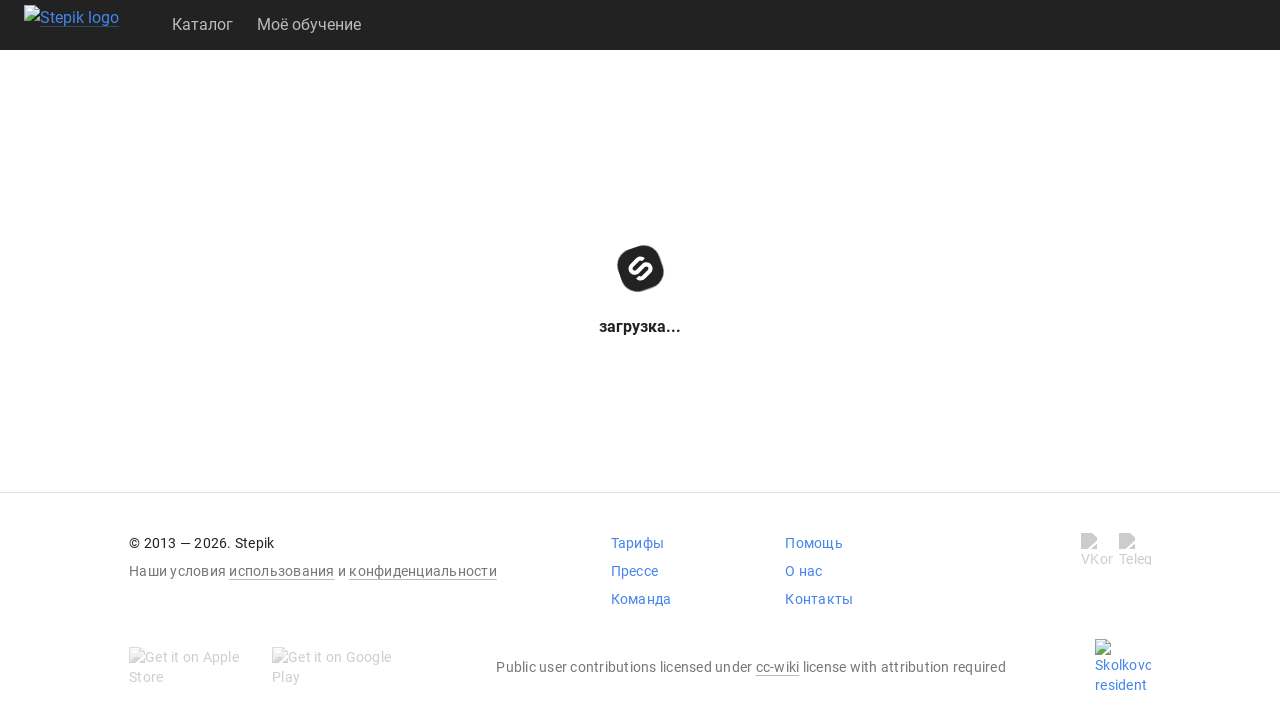

Filled textarea with answer 'get()' on .textarea
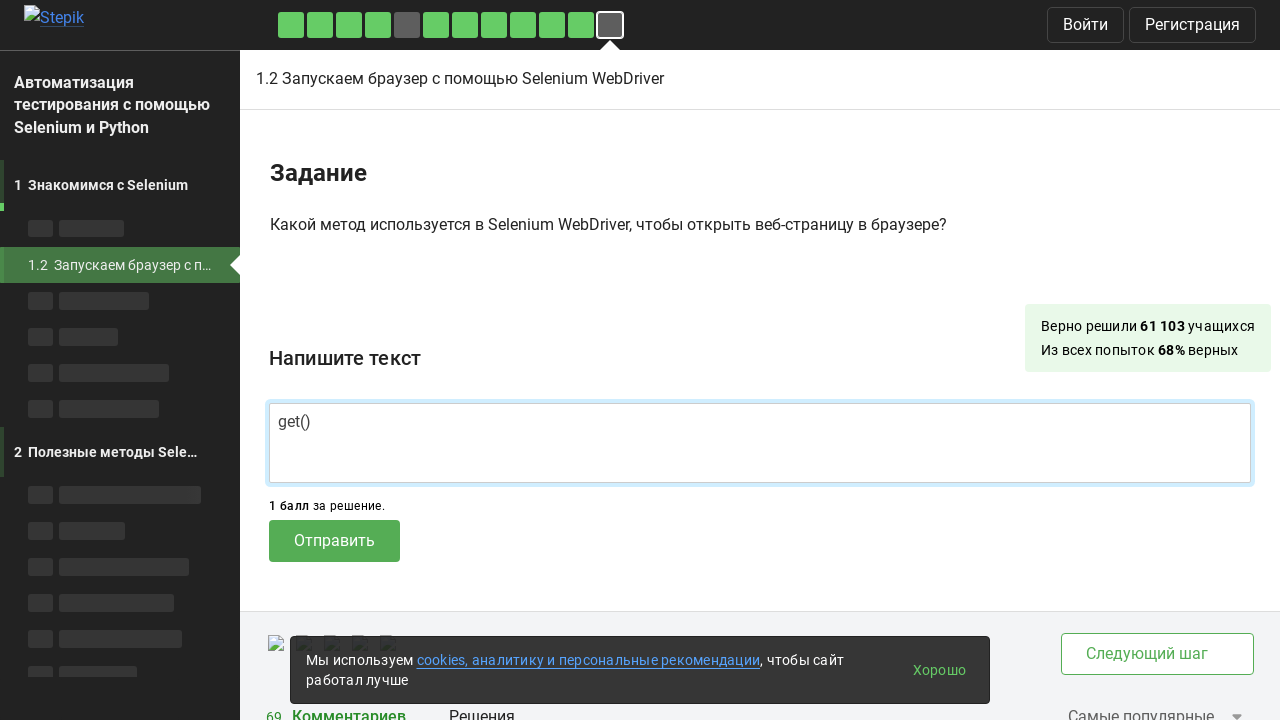

Clicked submit button to send answer at (334, 541) on .submit-submission
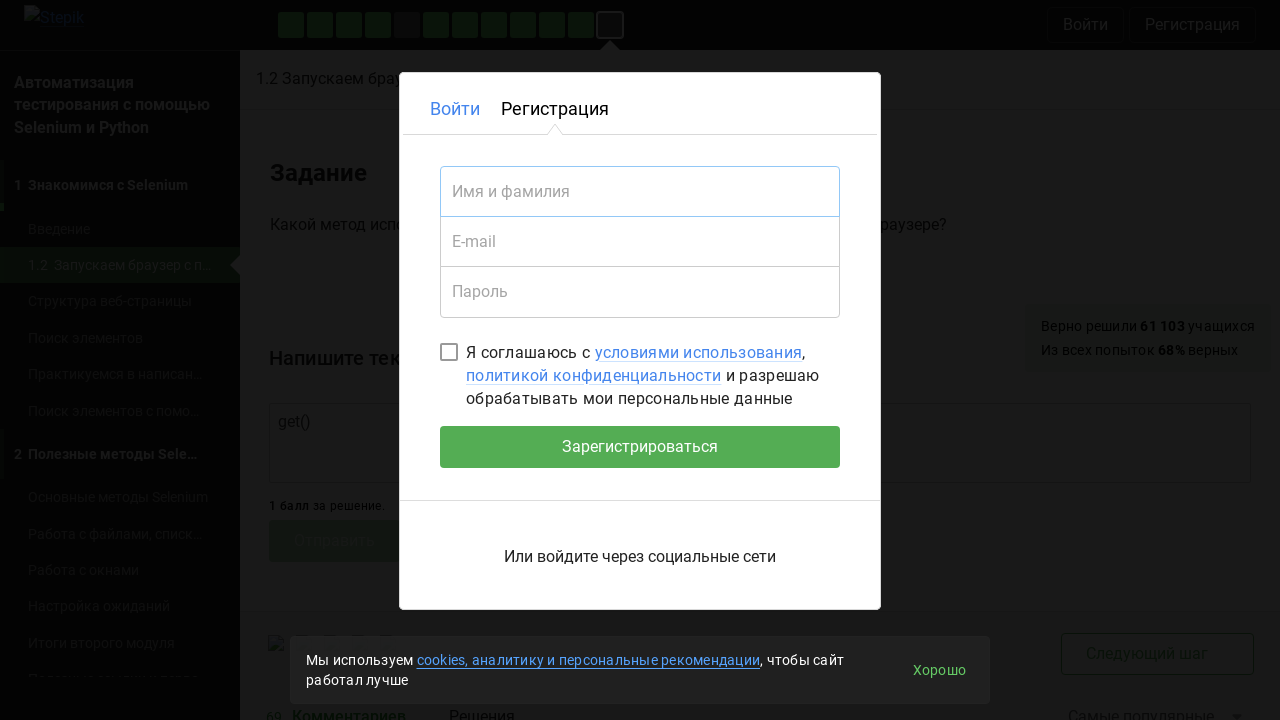

Waited 2 seconds for response to be processed
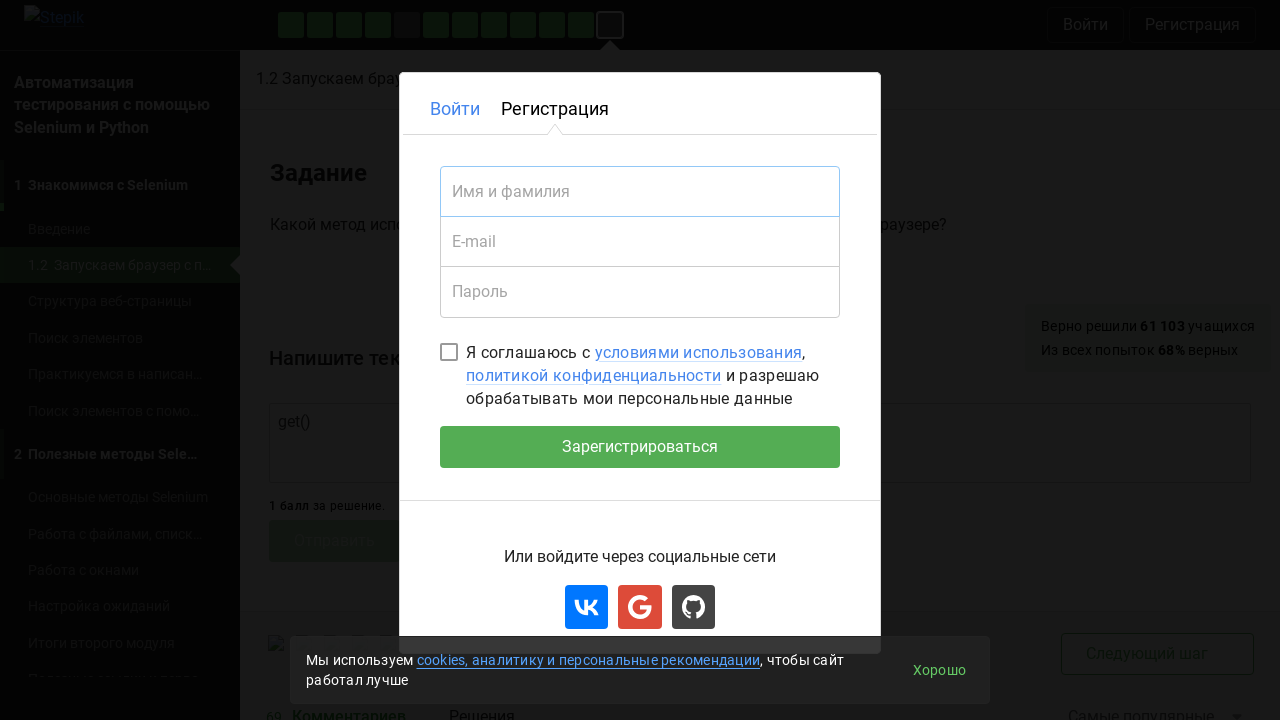

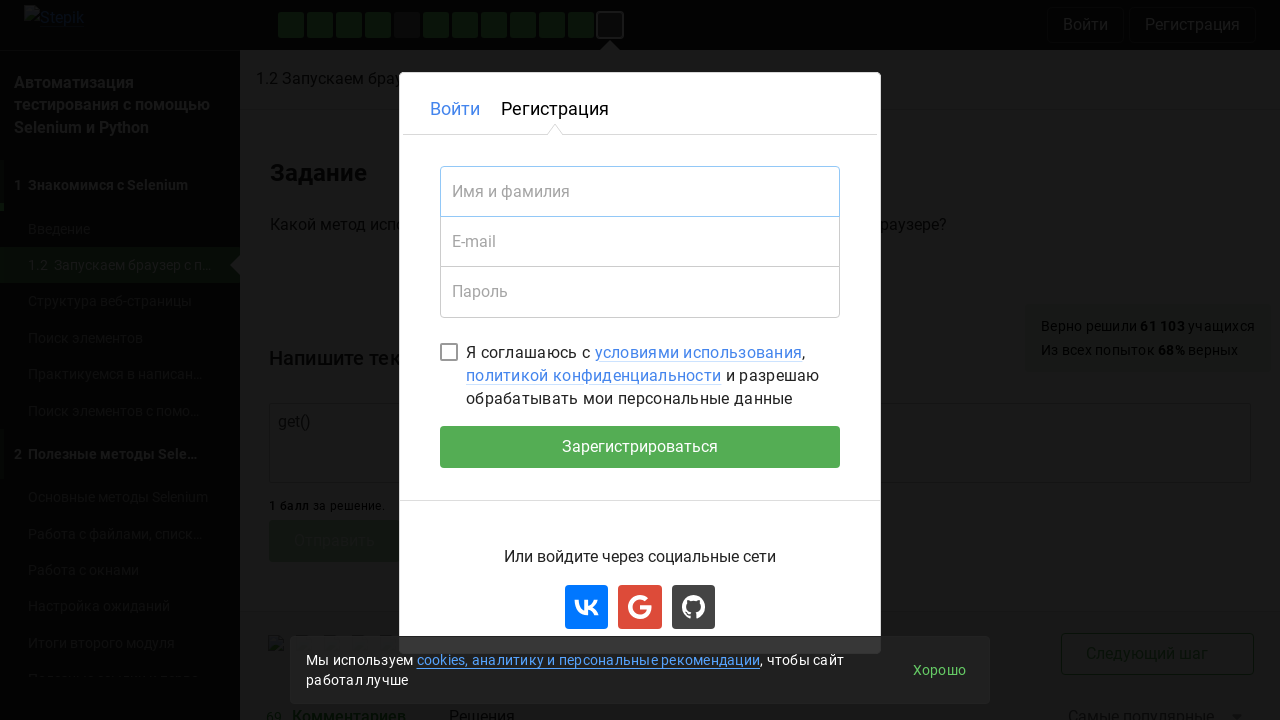